Tests basic page scrolling on Flipkart homepage by pressing Page Down, Page Up, and Page Down keys to navigate through the page content

Starting URL: https://www.flipkart.com

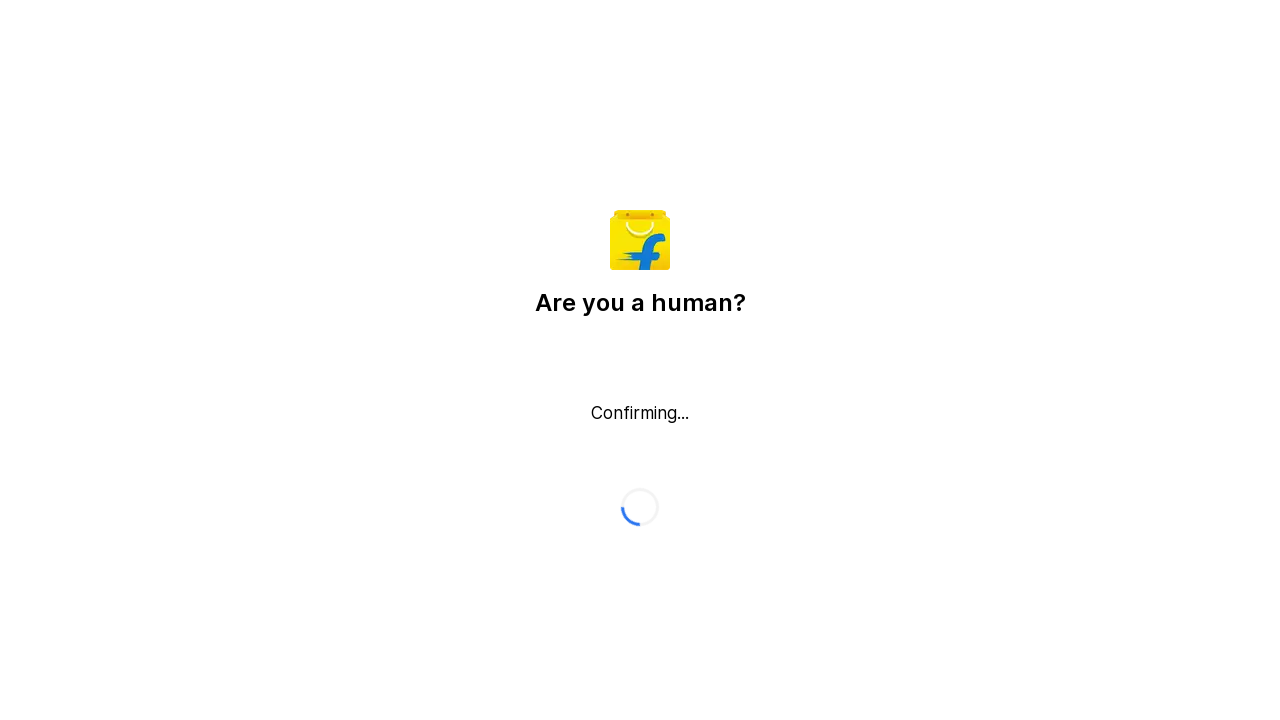

Pressed Page Down to scroll down Flipkart homepage
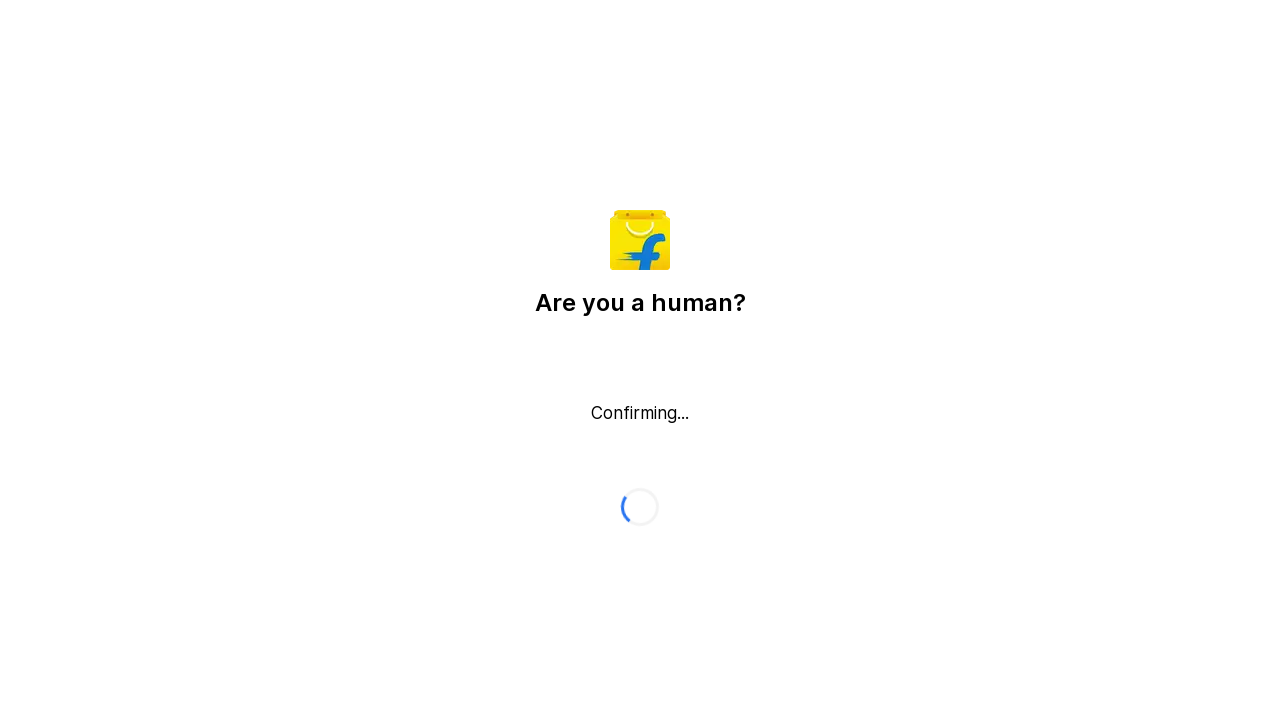

Waited 3 seconds for content to load after scrolling down
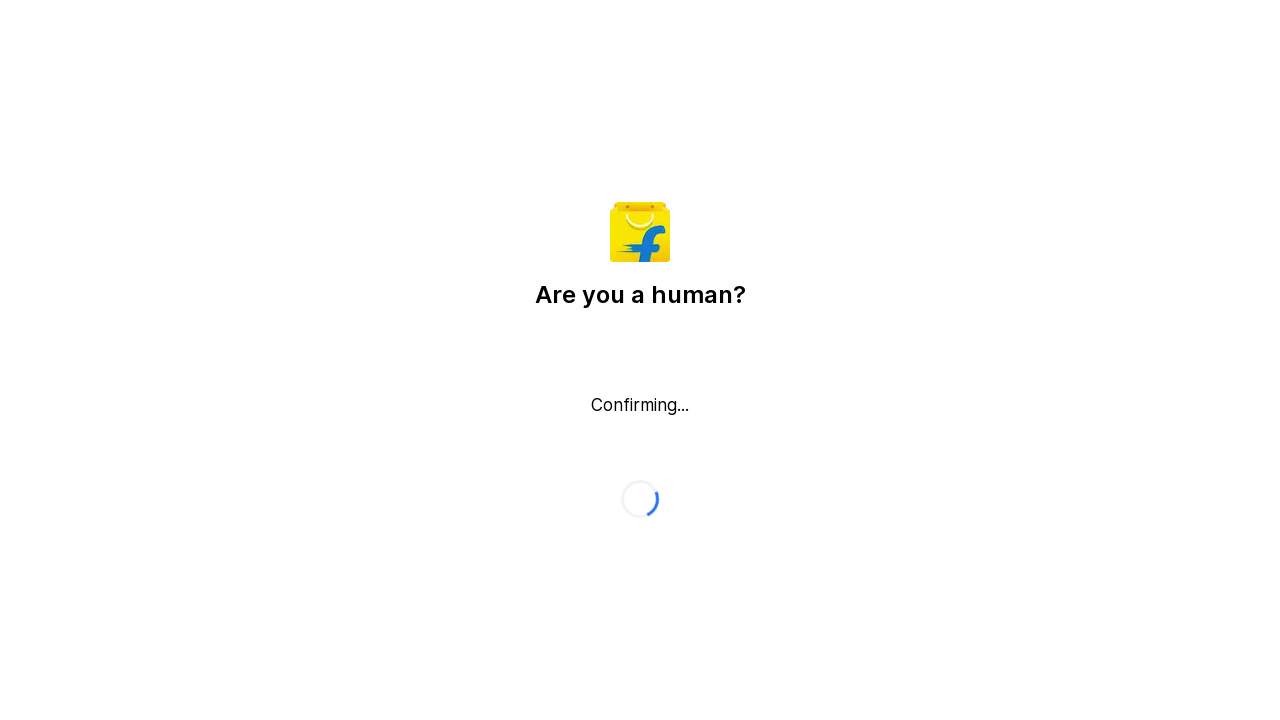

Pressed Page Up to scroll up on Flipkart homepage
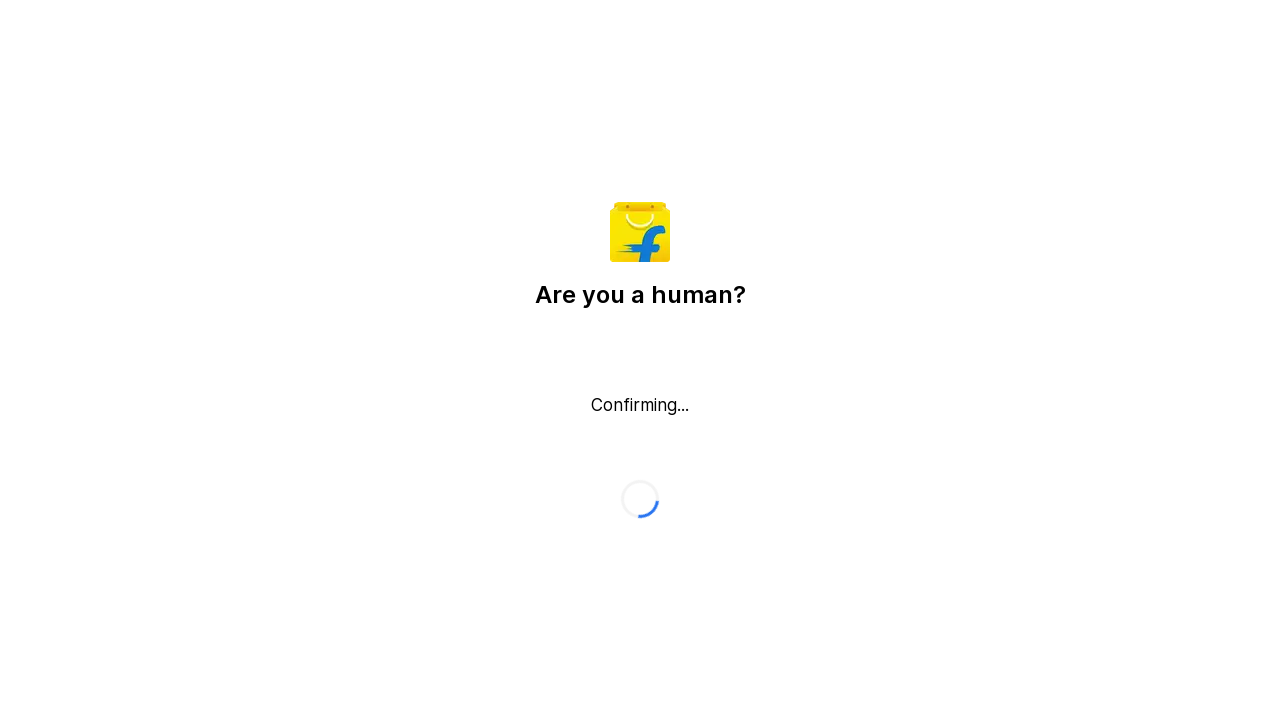

Waited 3 seconds for content to load after scrolling up
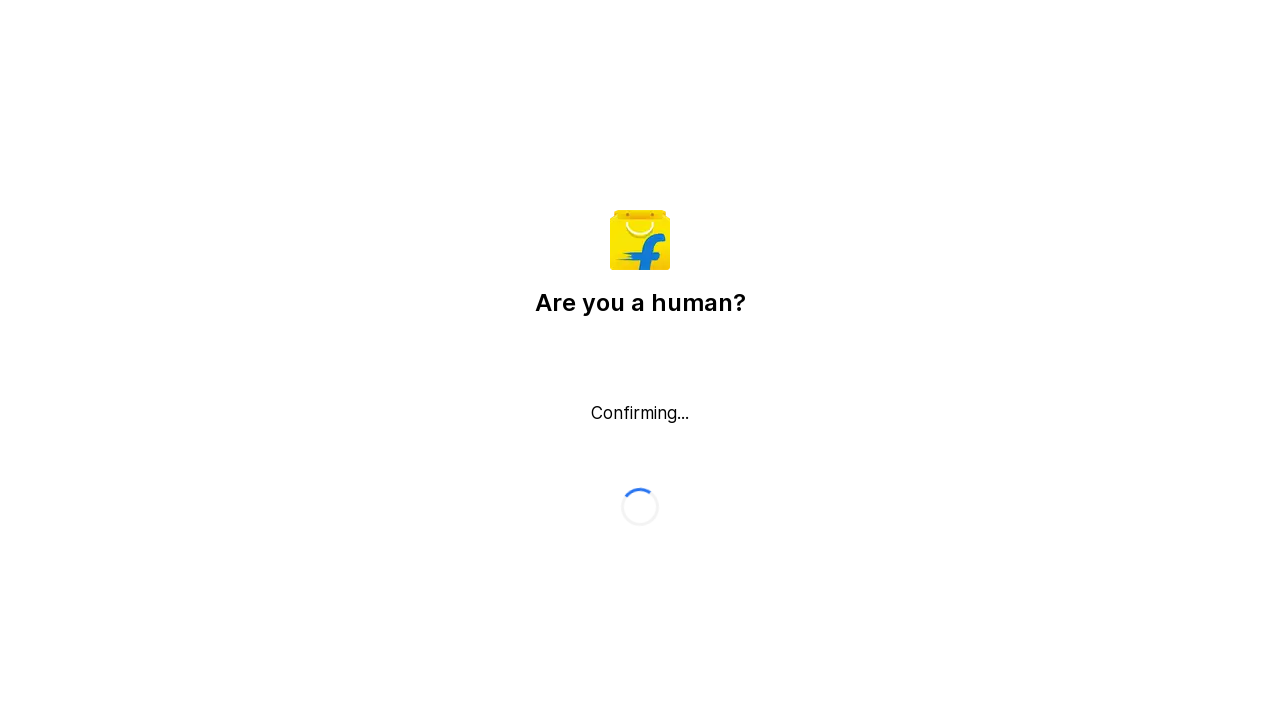

Pressed Page Down again to scroll down on Flipkart homepage
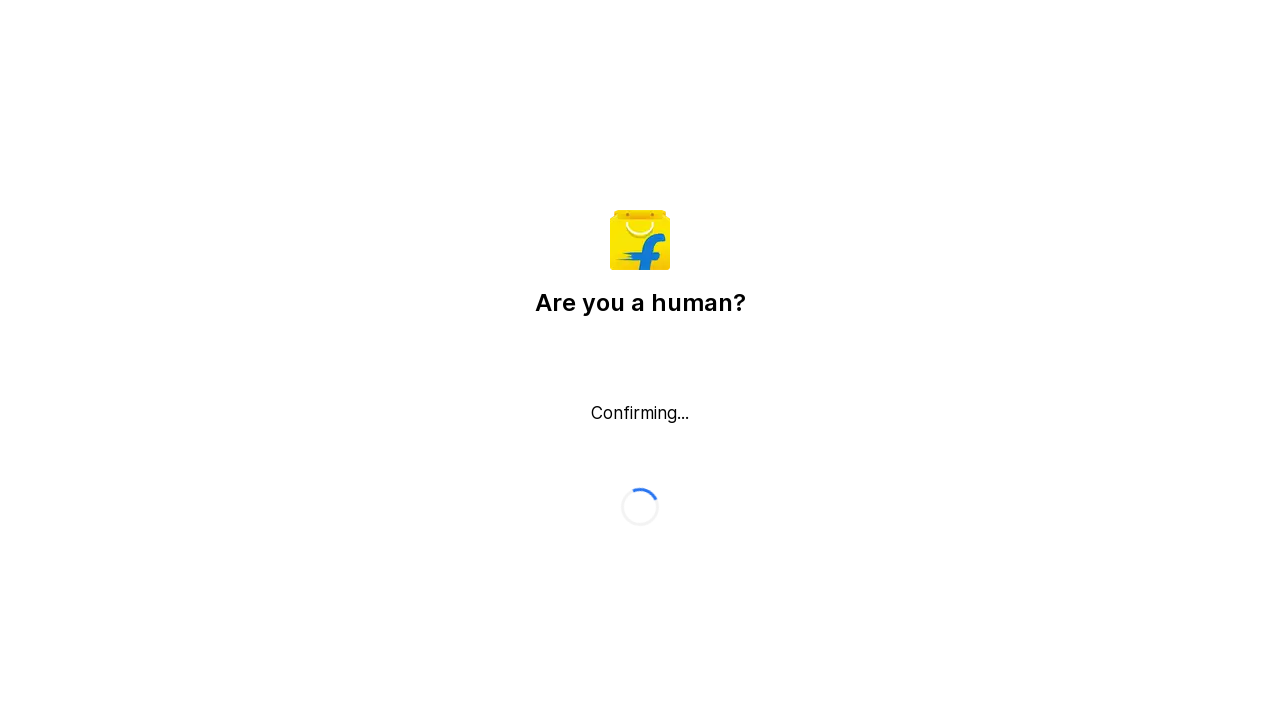

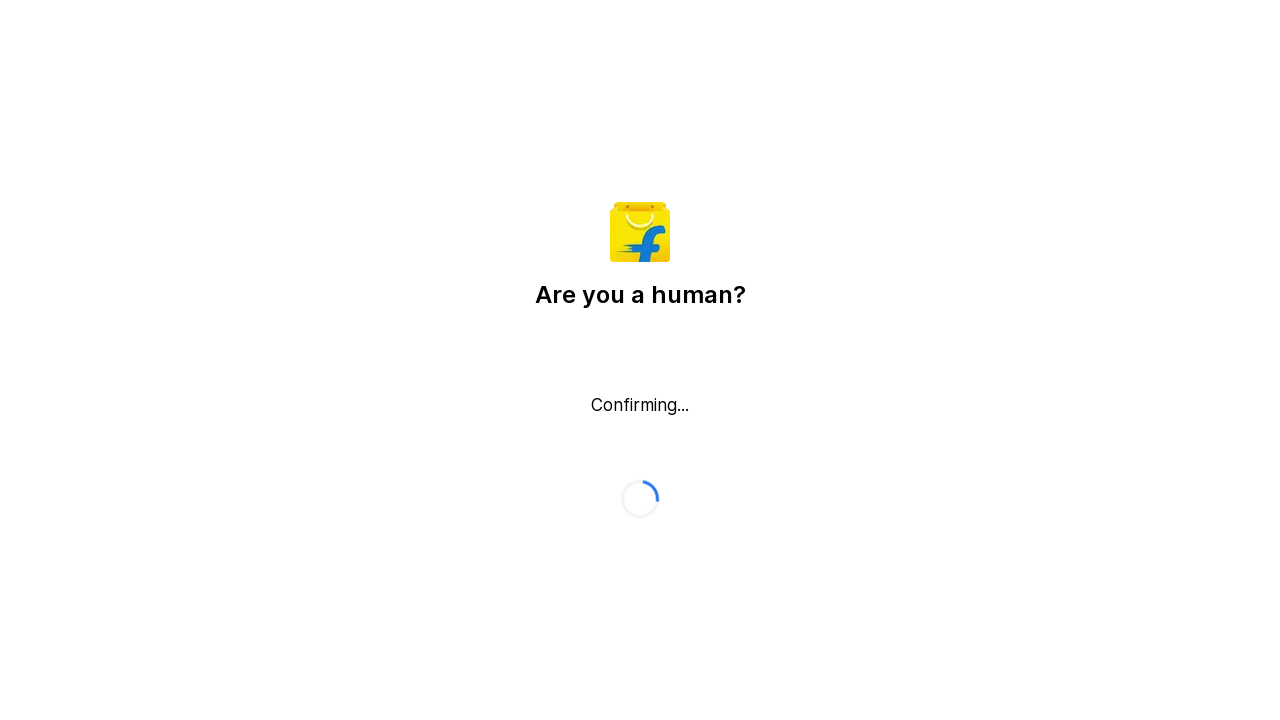